Navigates to the nopCommerce demo store homepage and verifies that the page title matches the expected value "nopCommerce demo store"

Starting URL: https://demo.nopcommerce.com/

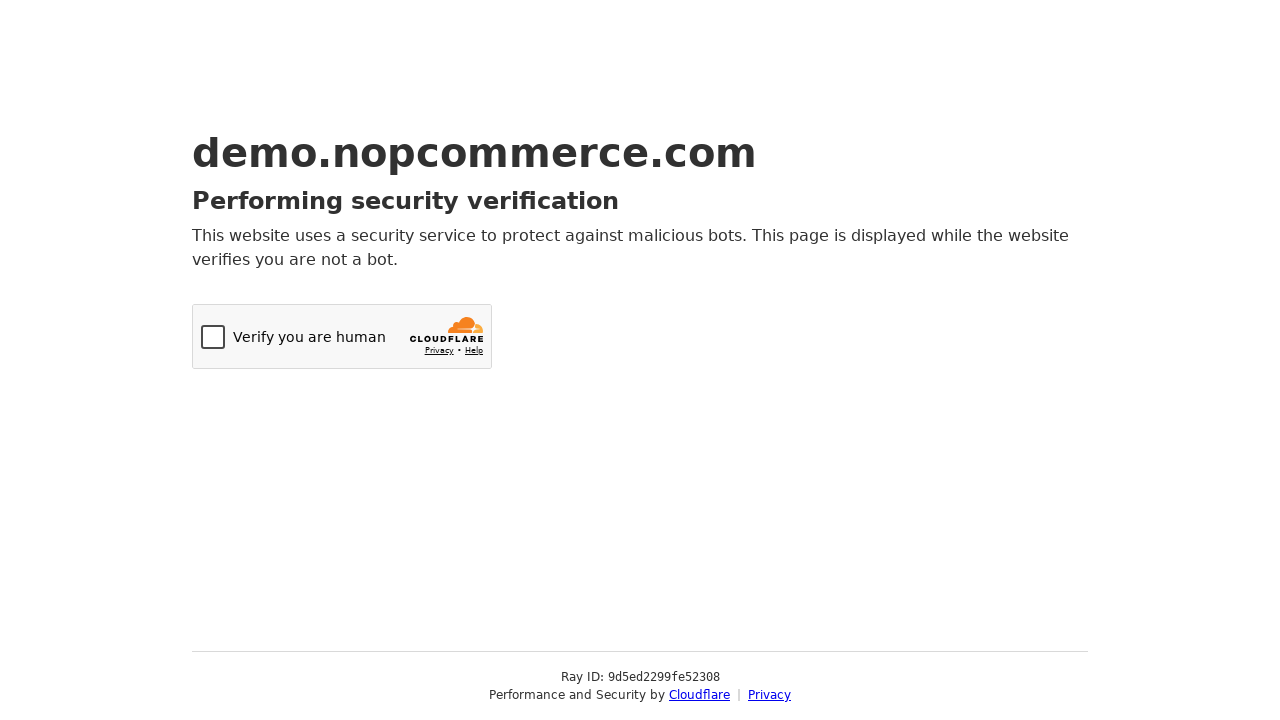

Navigated to nopCommerce demo store homepage
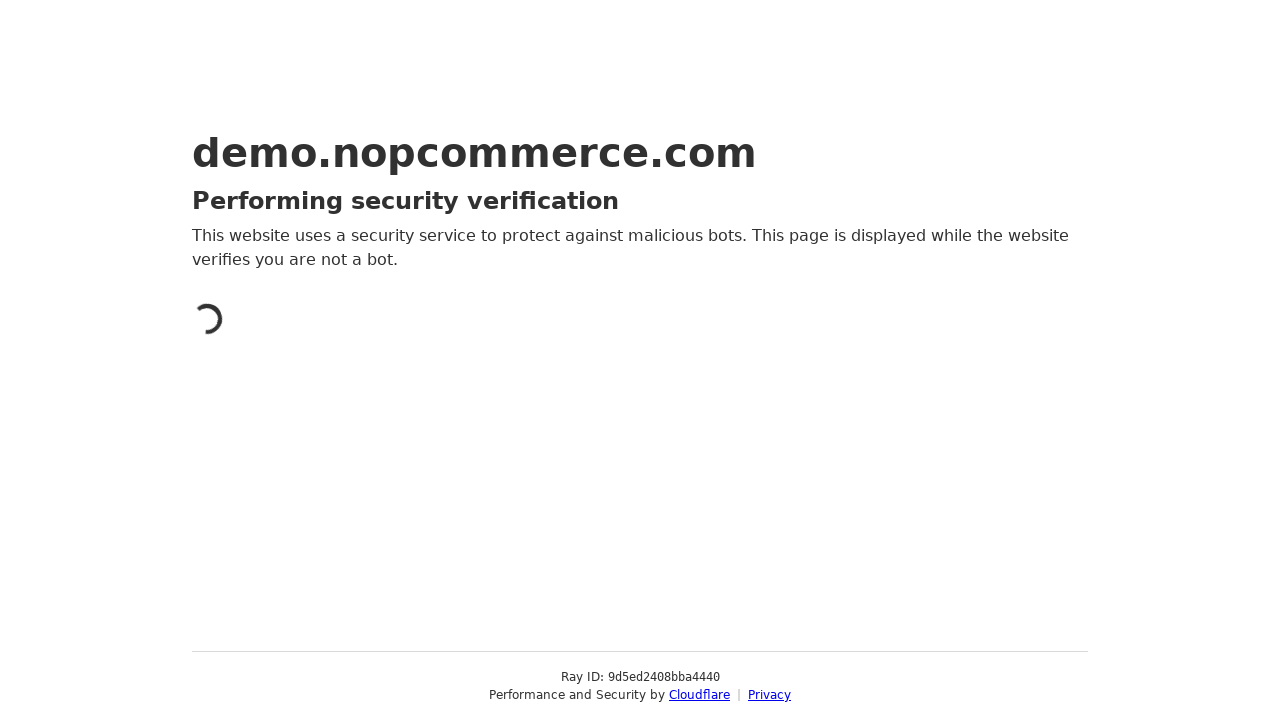

Retrieved page title
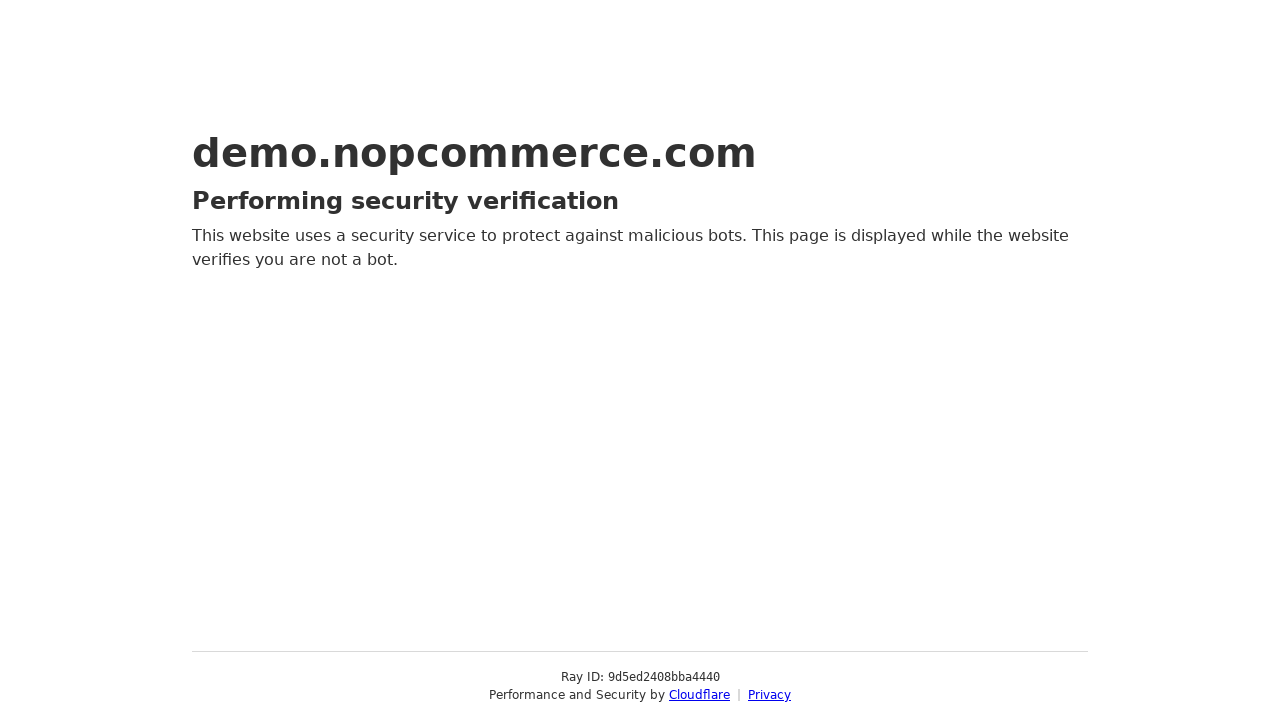

Assertion failed: page title 'Just a moment...' does not match expected value 'nopCommerce demo store'
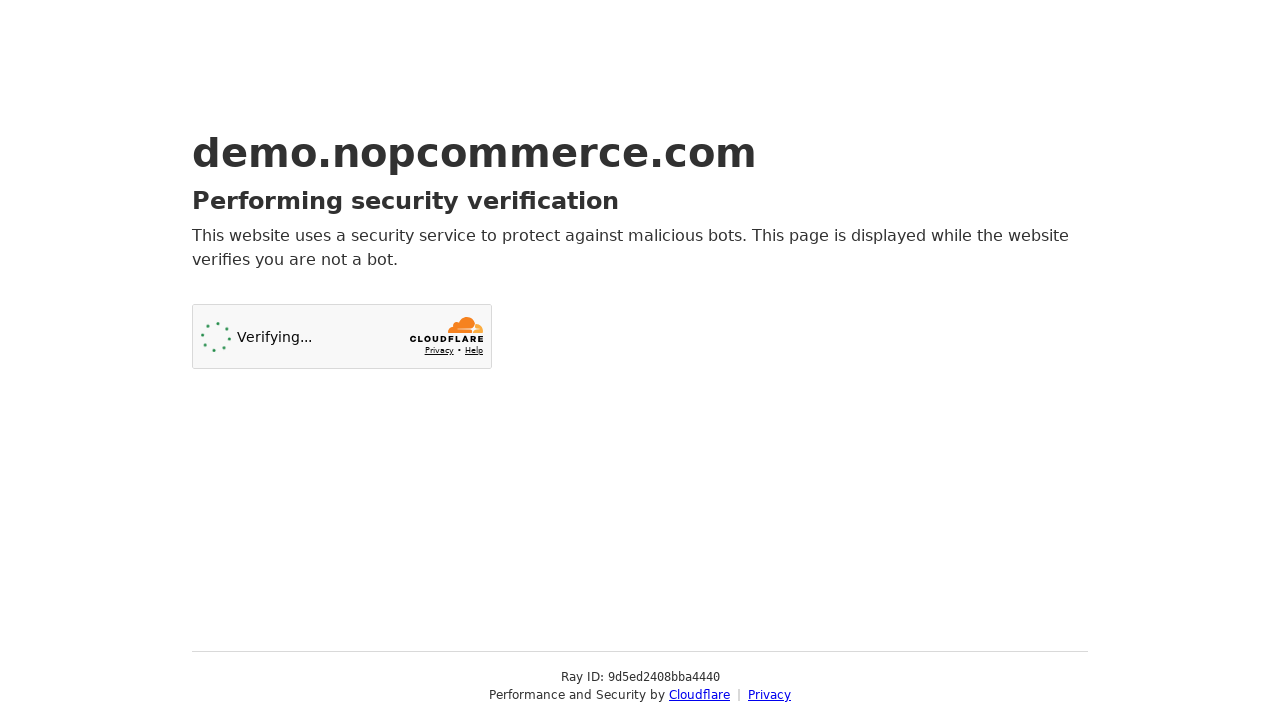

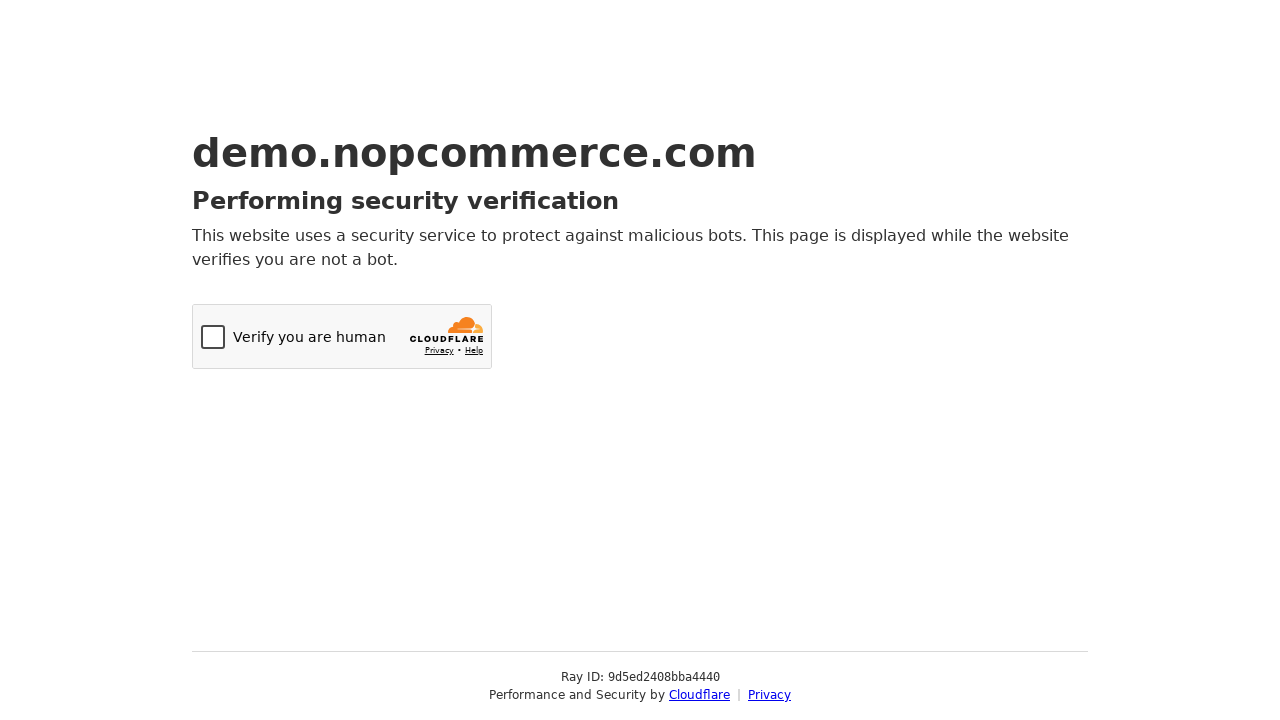